Tests tooltip appearance when hovering over an input field and verifies the tooltip text is displayed correctly

Starting URL: https://demoqa.com/tool-tips

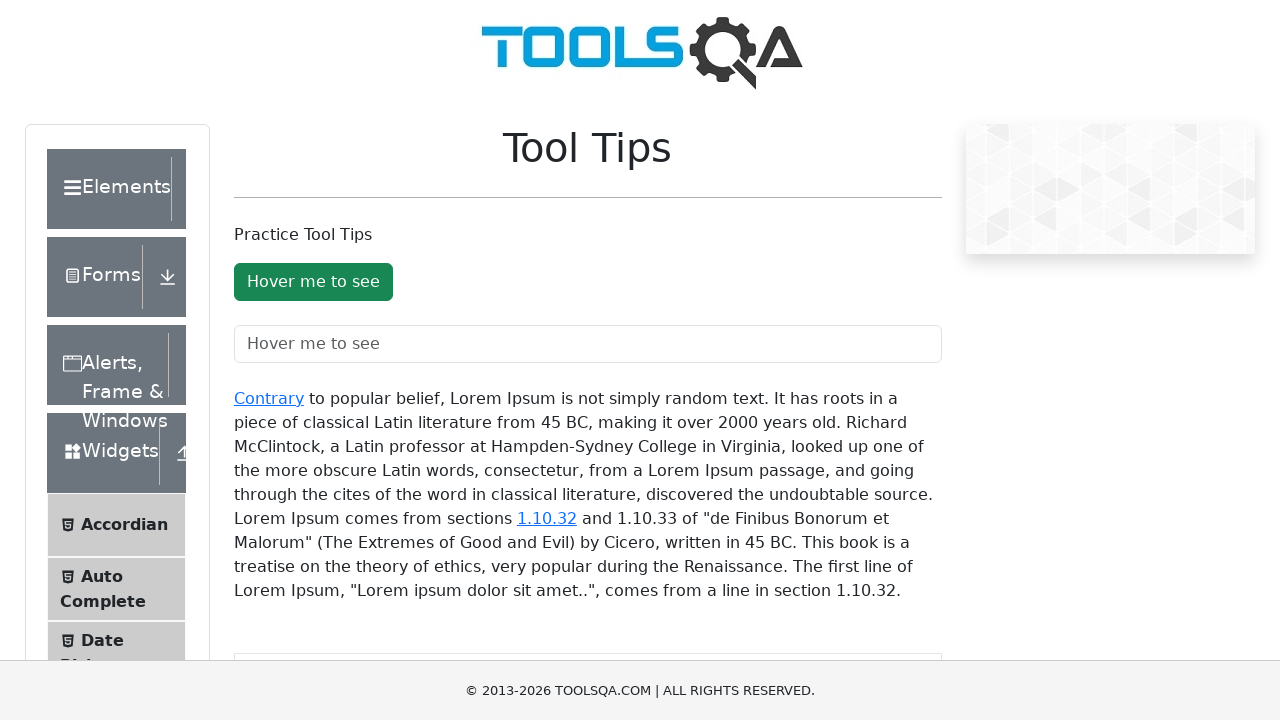

Hovered over the input field to trigger tooltip at (588, 344) on #toolTipTextField
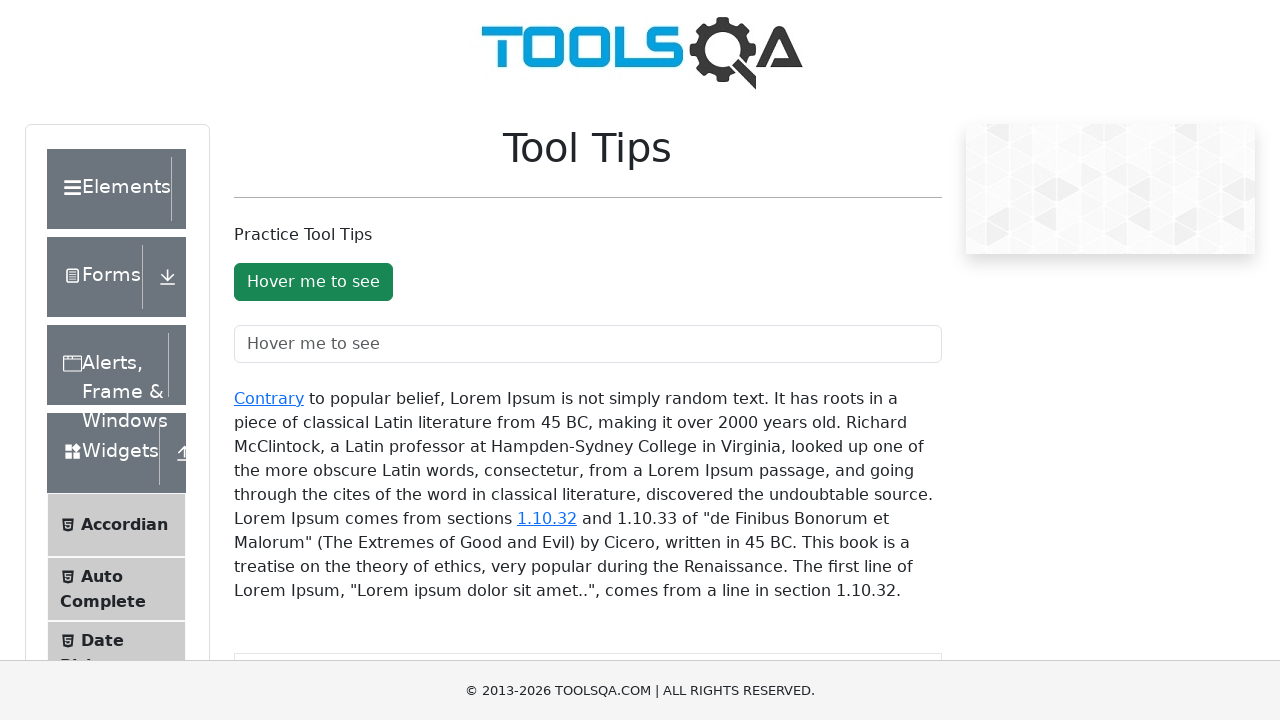

Tooltip appeared and is visible
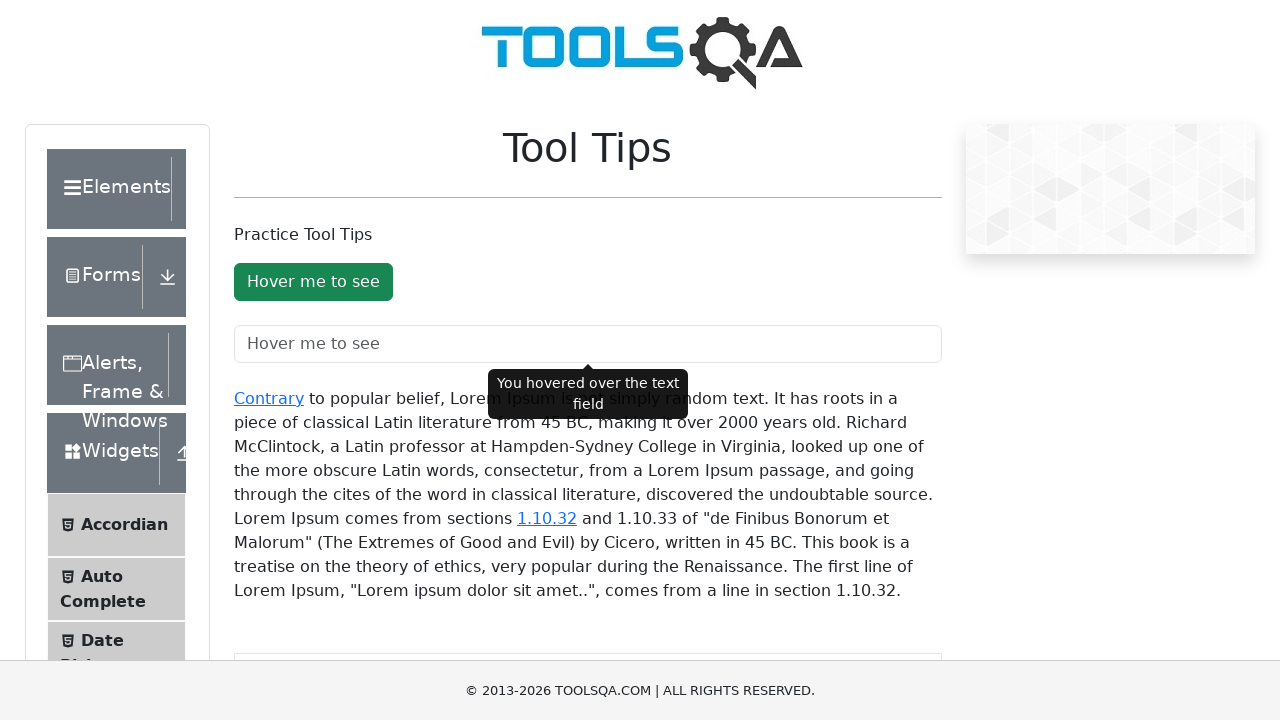

Retrieved tooltip text content
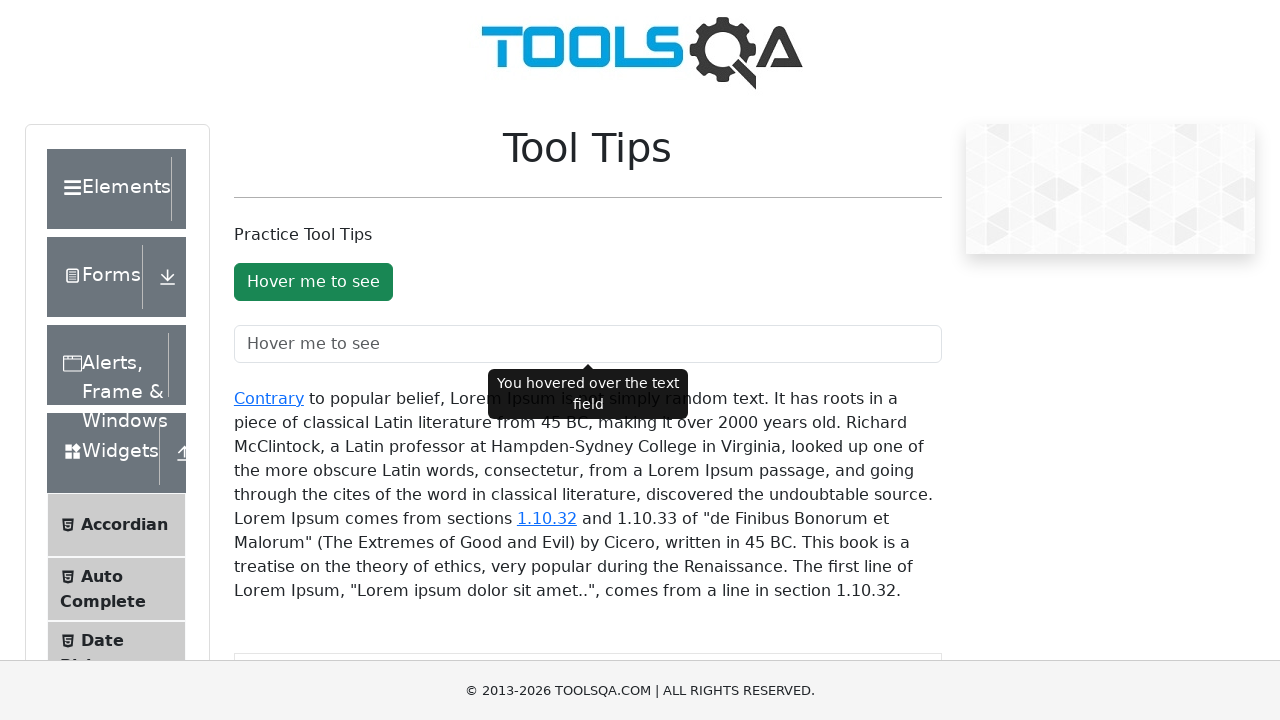

Verified tooltip text contains expected message 'You hovered over the text field'
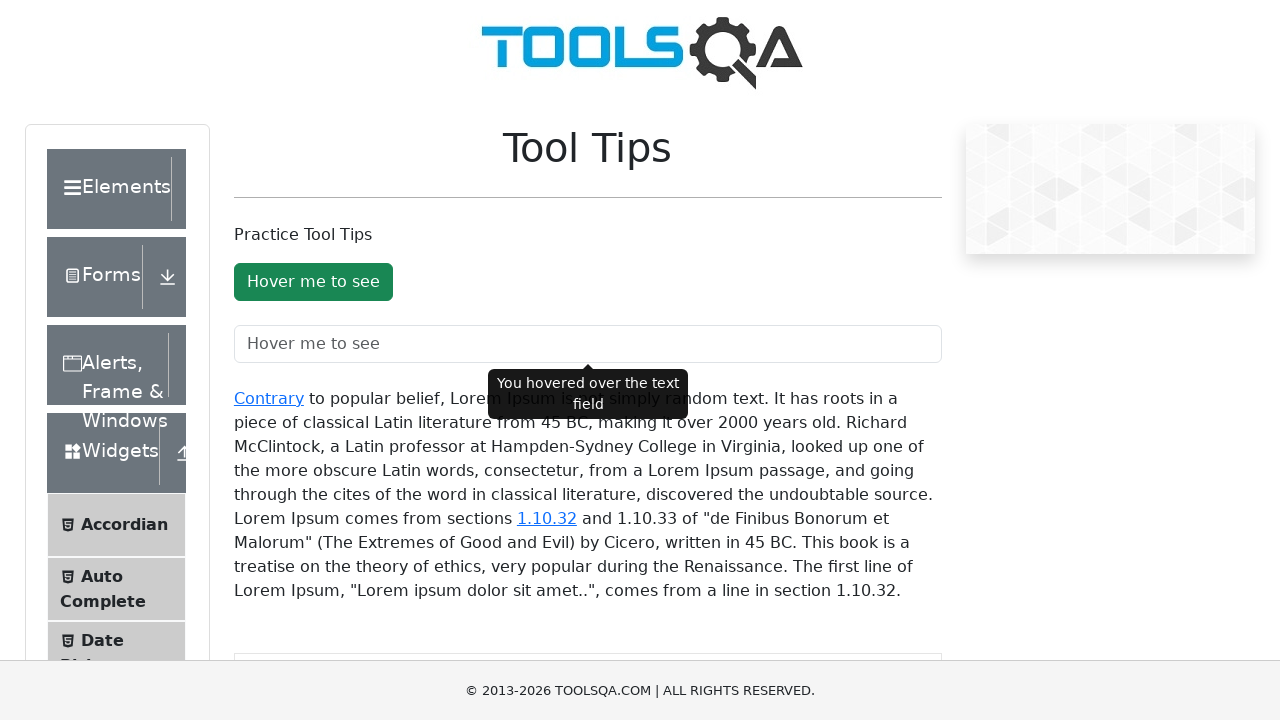

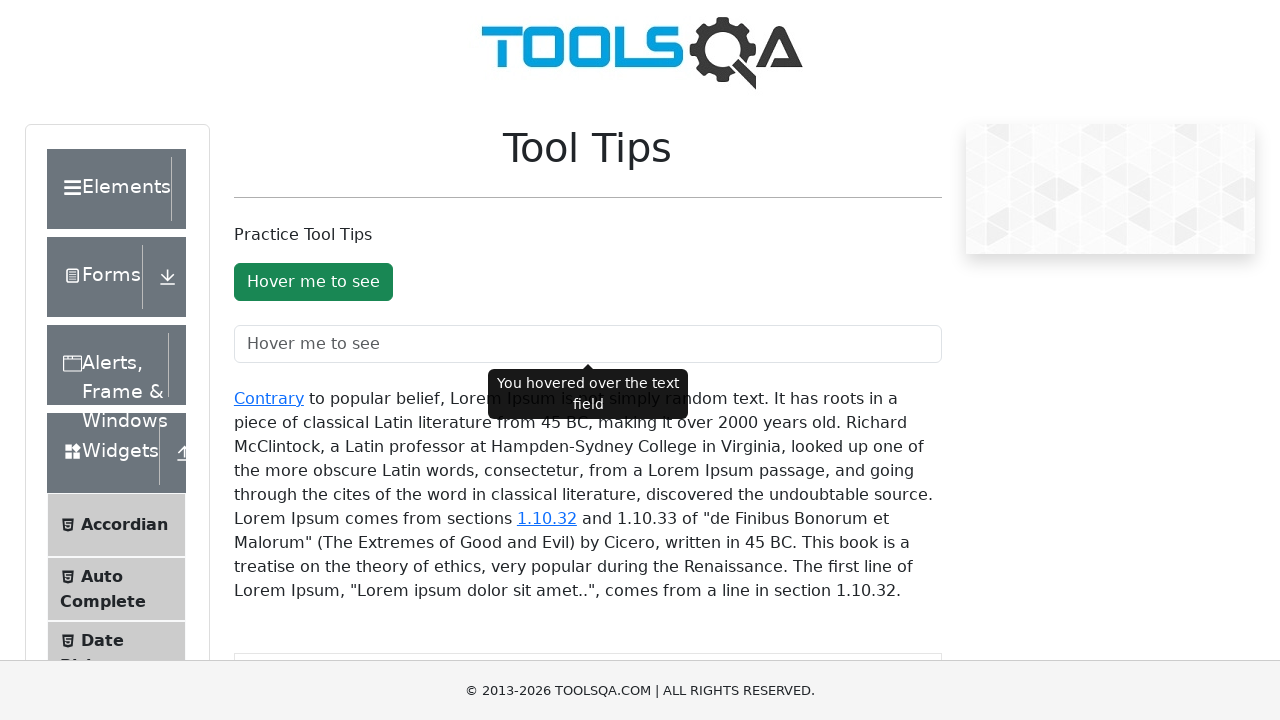